Tests handling of a prompt alert by clicking a button to trigger the prompt, entering text into it, and accepting it

Starting URL: https://omayo.blogspot.com/

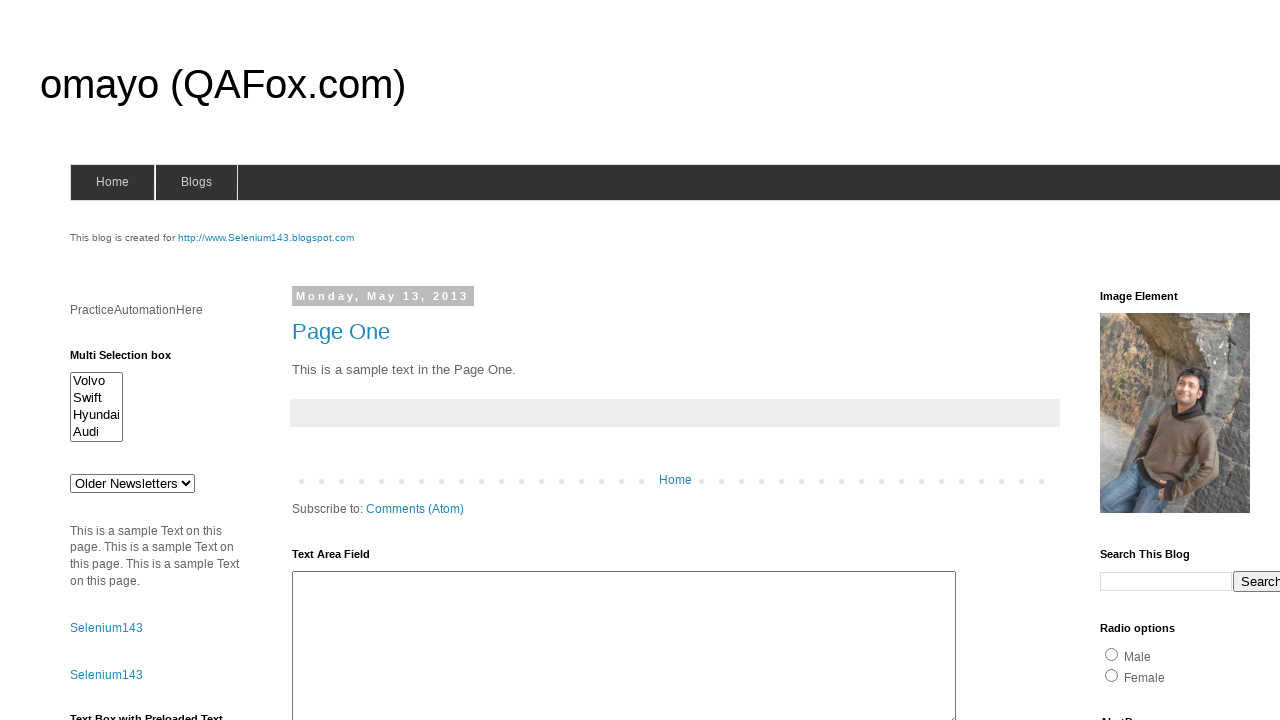

Clicked the prompt button to trigger the alert at (1140, 361) on #prompt
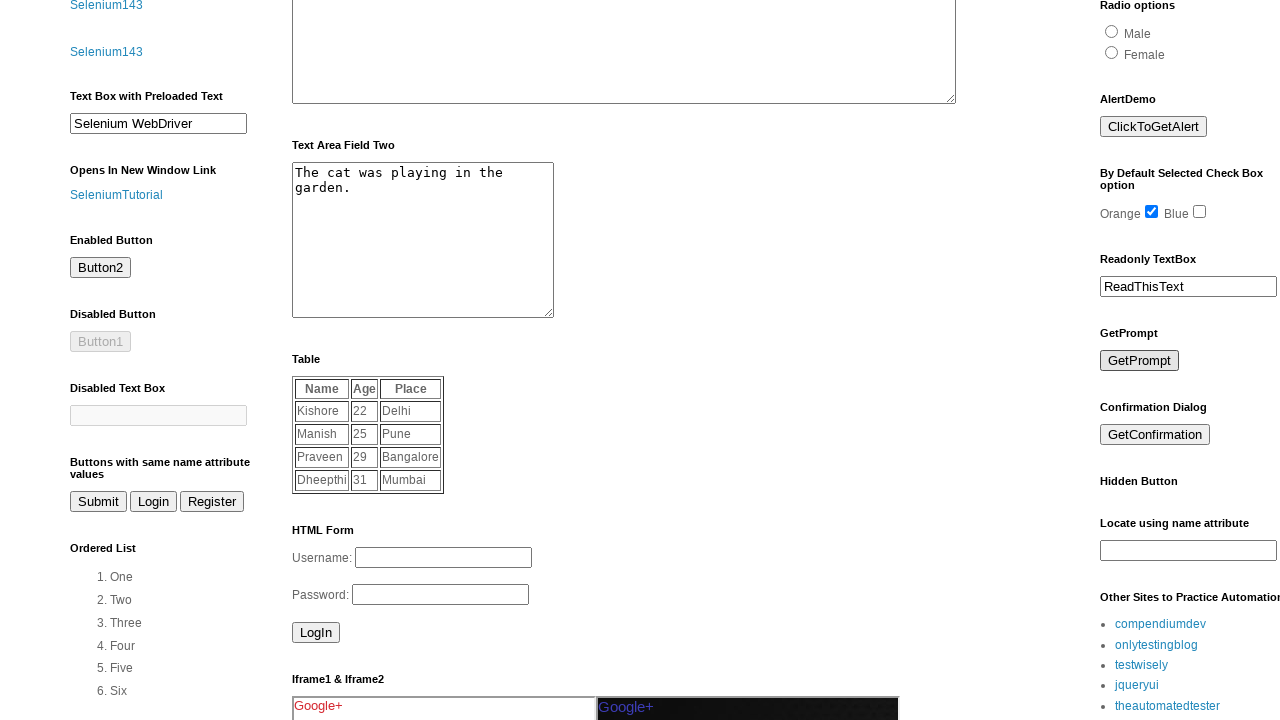

Set up dialog handler to accept prompt with text 'My name is qspiders'
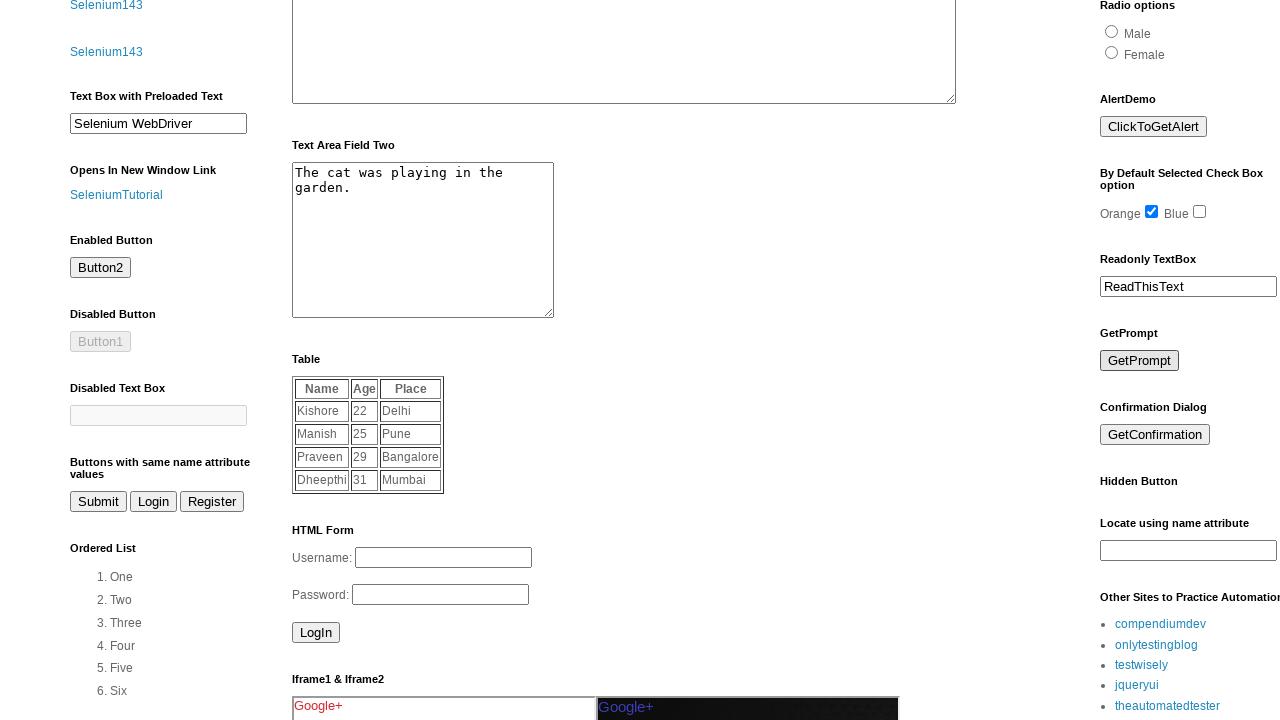

Clicked the prompt button again to trigger the prompt at (1140, 361) on #prompt
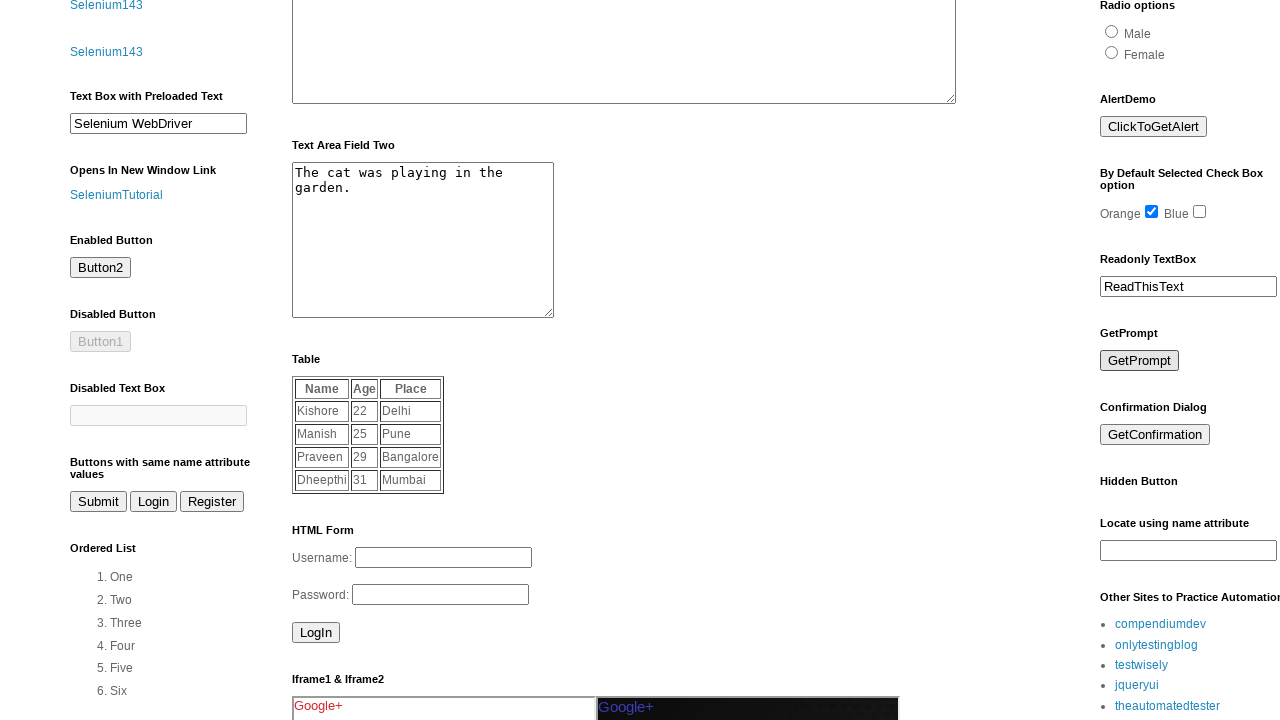

Waited for prompt to be handled
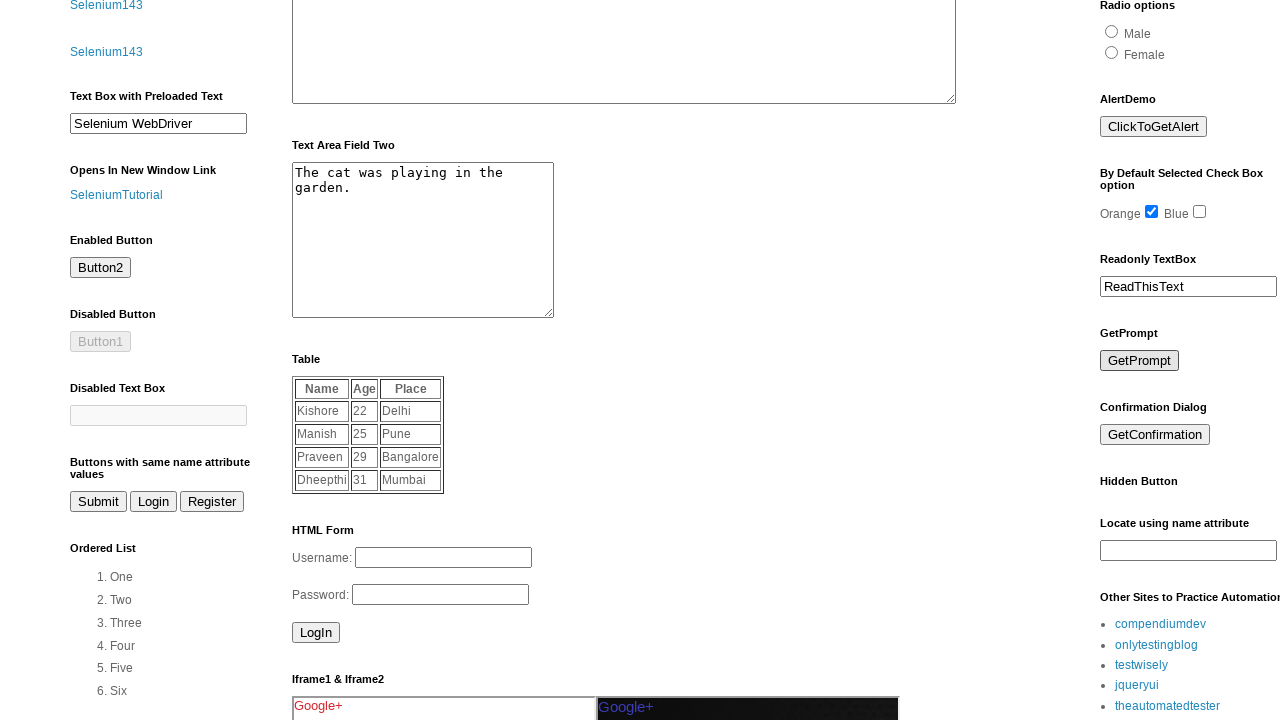

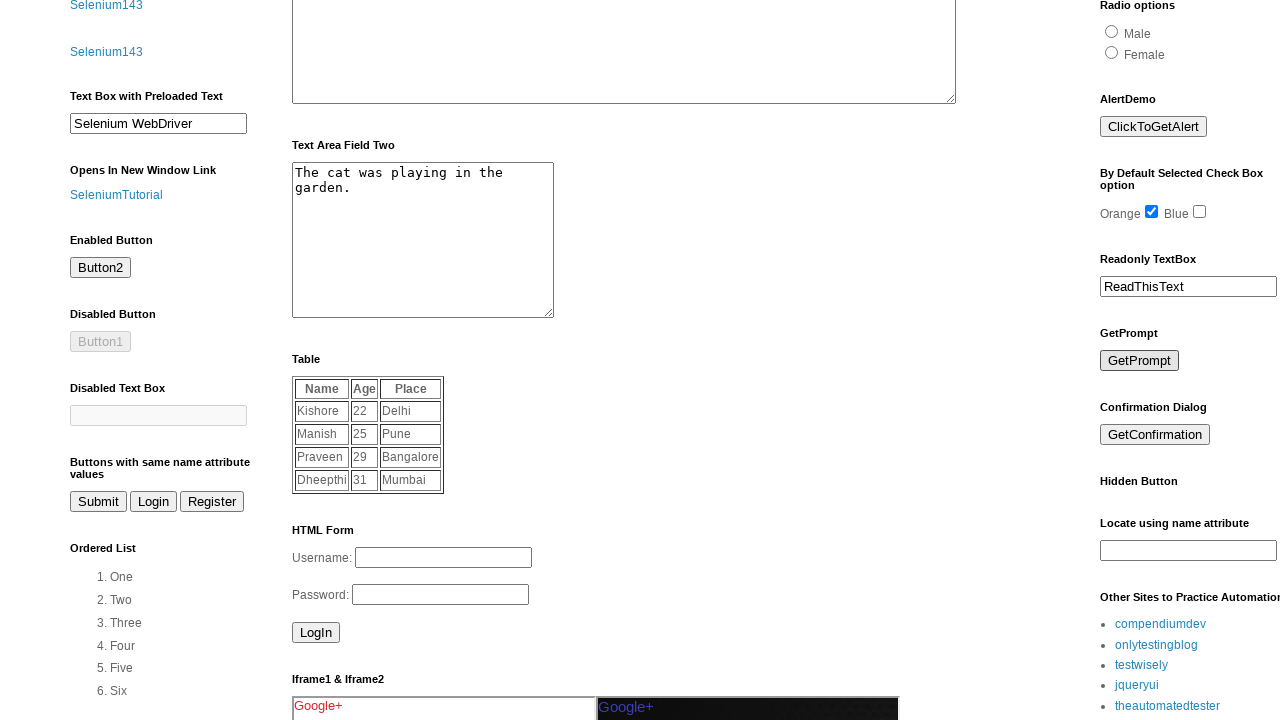